Navigates to the DemoBlaze store website and verifies that the page title is correct

Starting URL: https://www.demoblaze.com

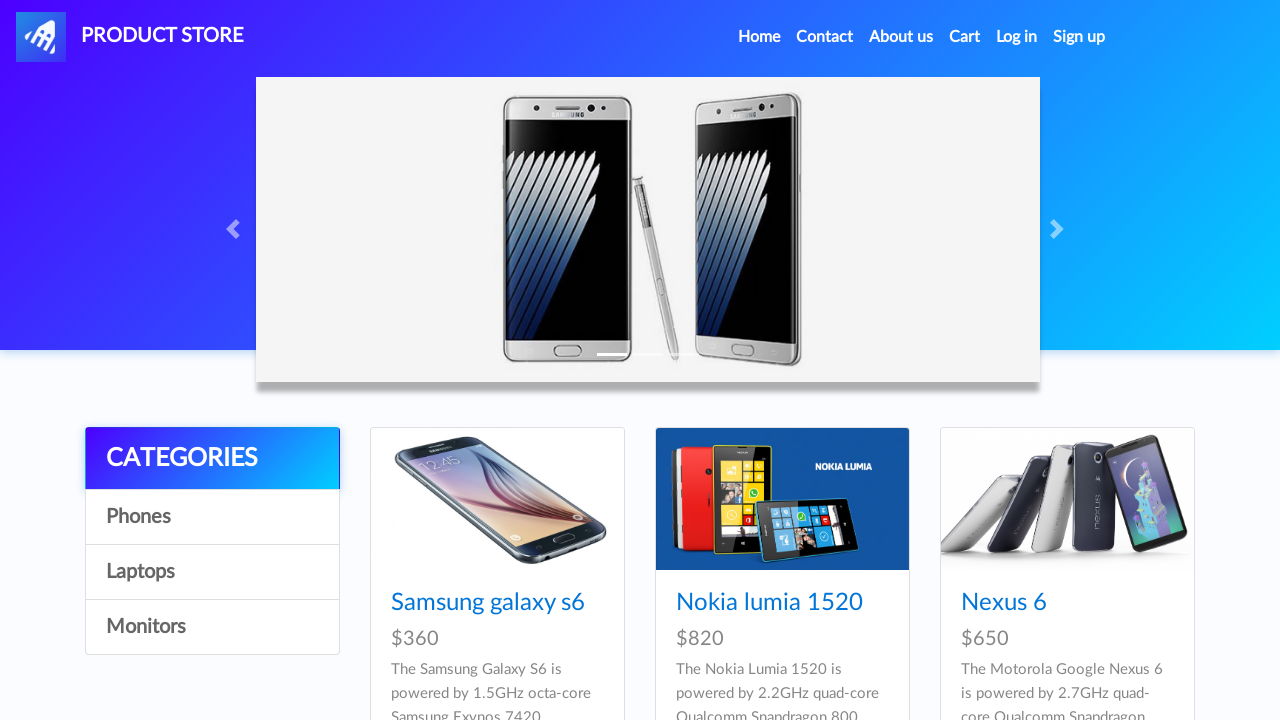

Navigated to DemoBlaze store website
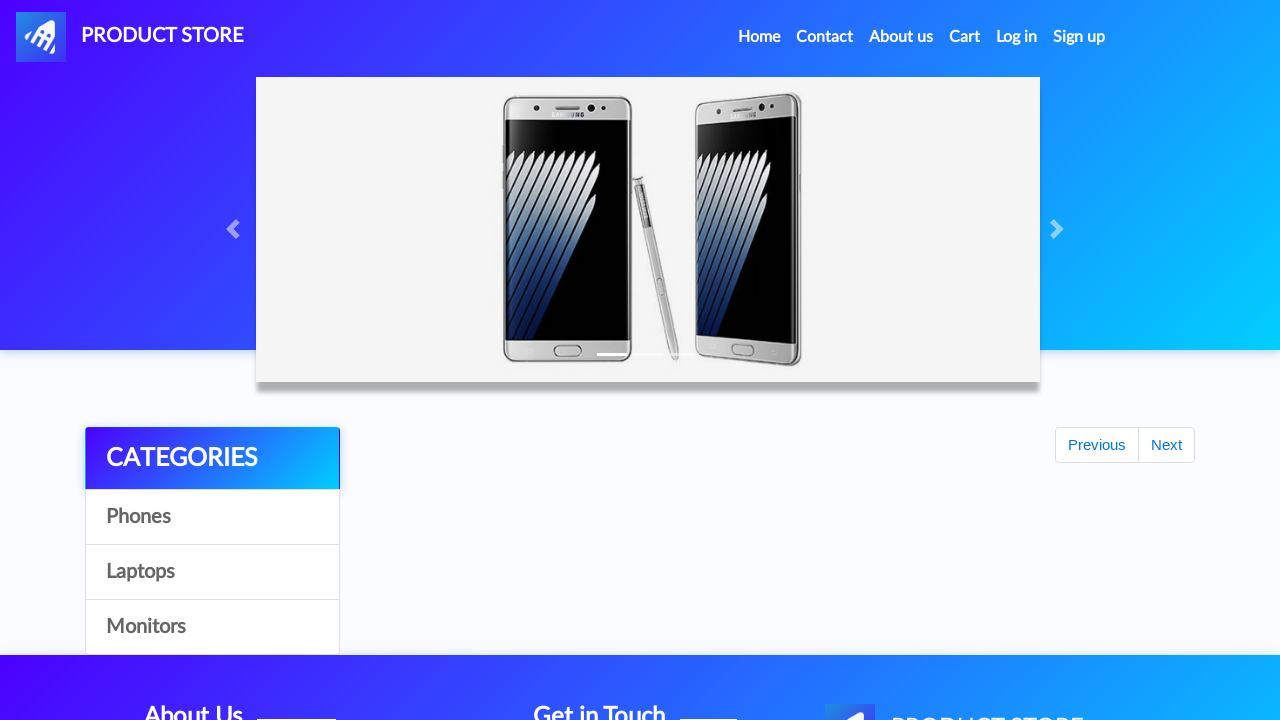

Retrieved page title
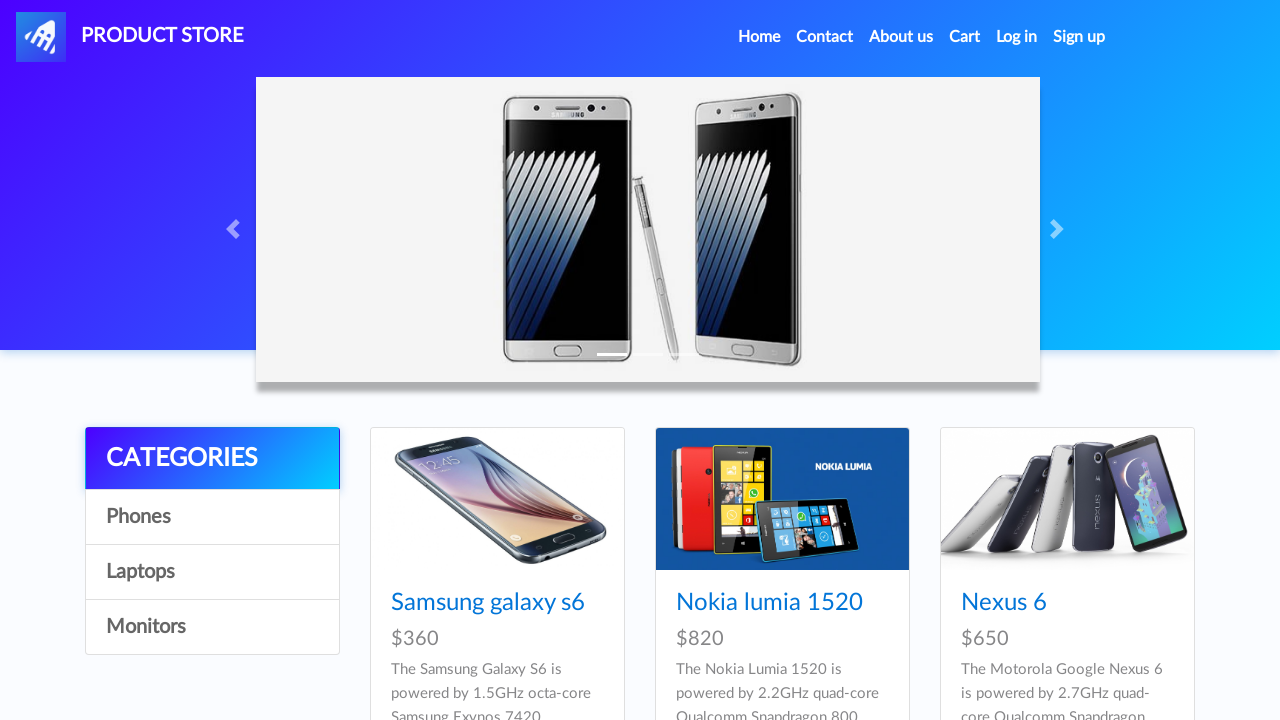

Verified page title is 'STORE'
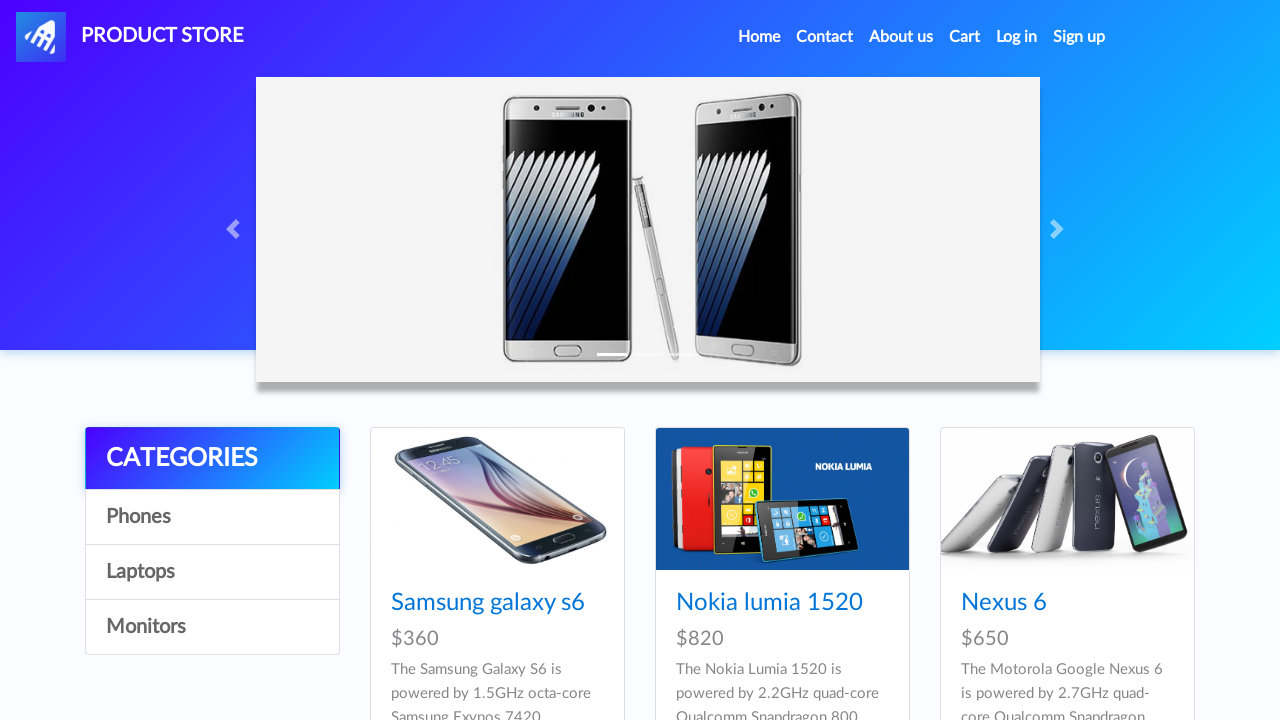

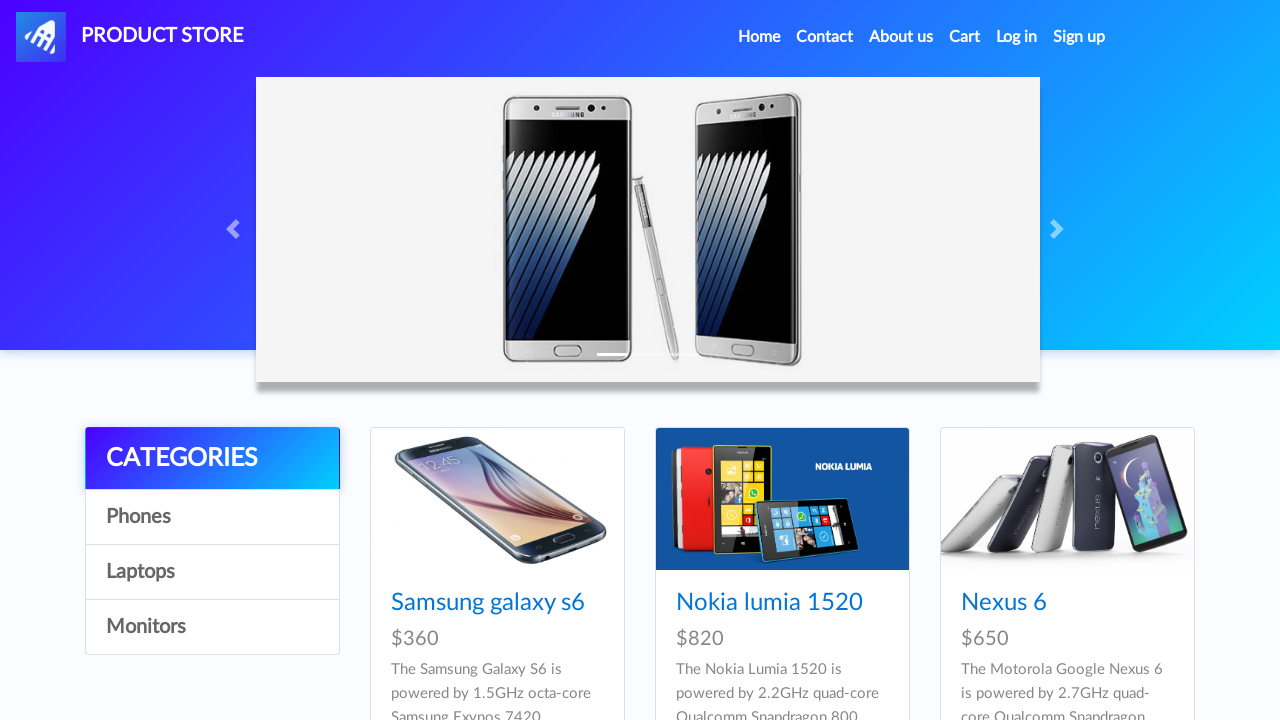